Tests JavaScript prompt dialog by clicking the prompt button, entering text, accepting it, and verifying the entered text appears in the result

Starting URL: https://the-internet.herokuapp.com/javascript_alerts

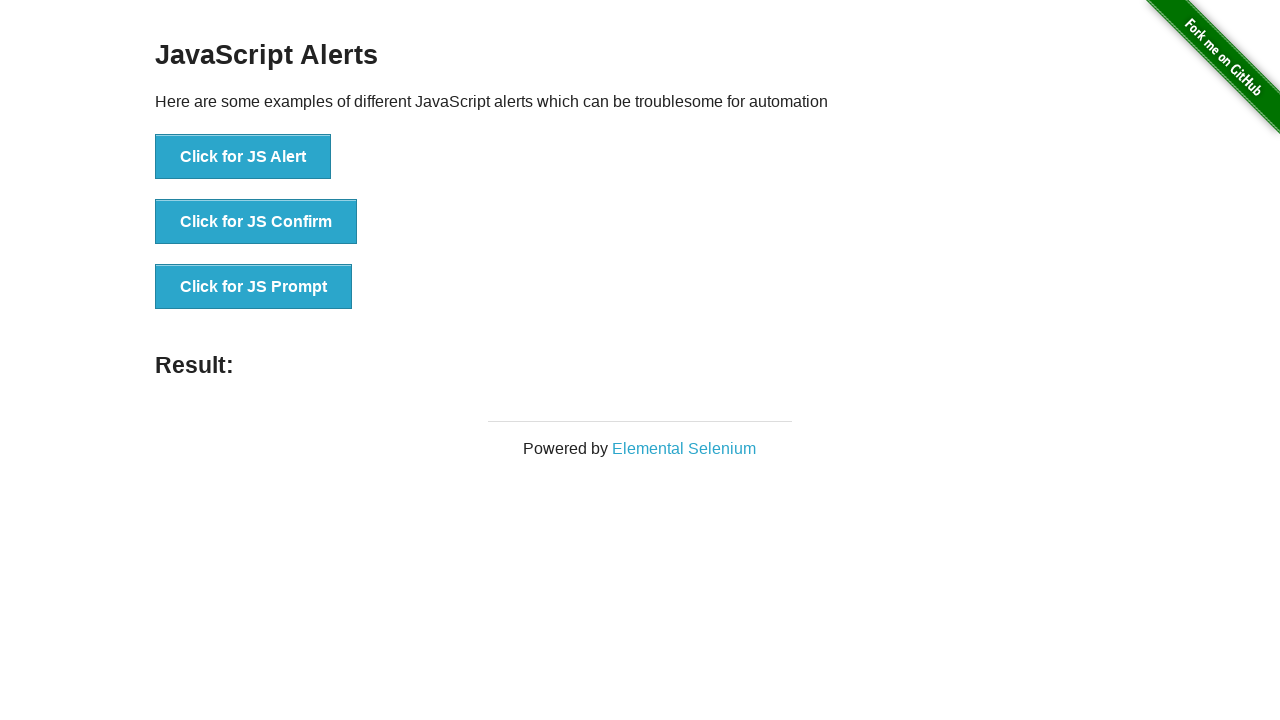

Set up dialog handler to accept prompt and enter 'Abdullah'
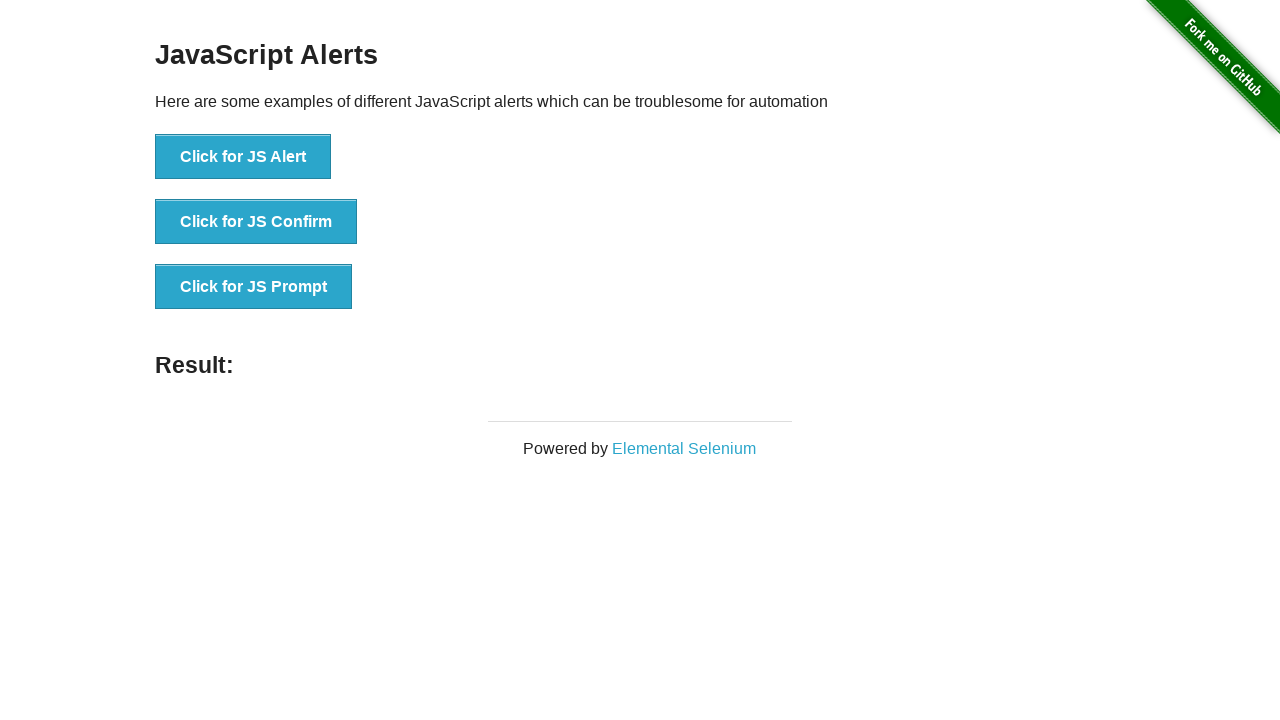

Clicked the JS Prompt button at (254, 287) on text='Click for JS Prompt'
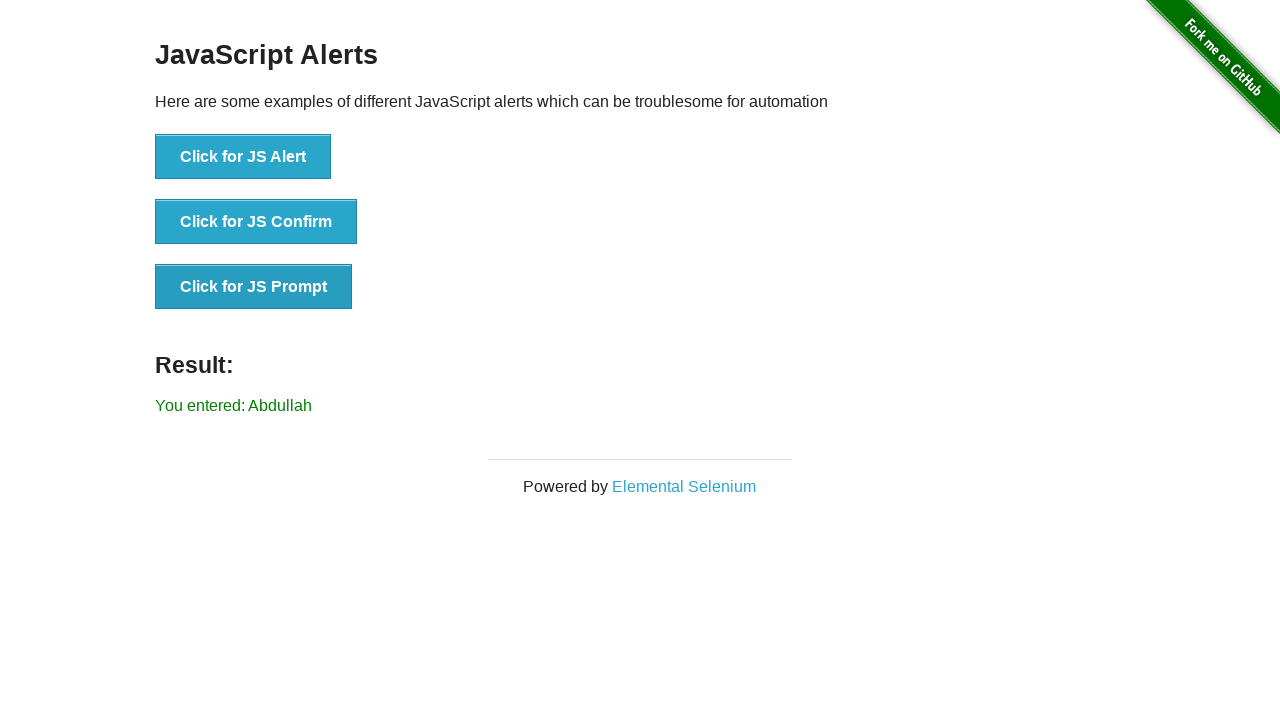

Retrieved result text from #result element
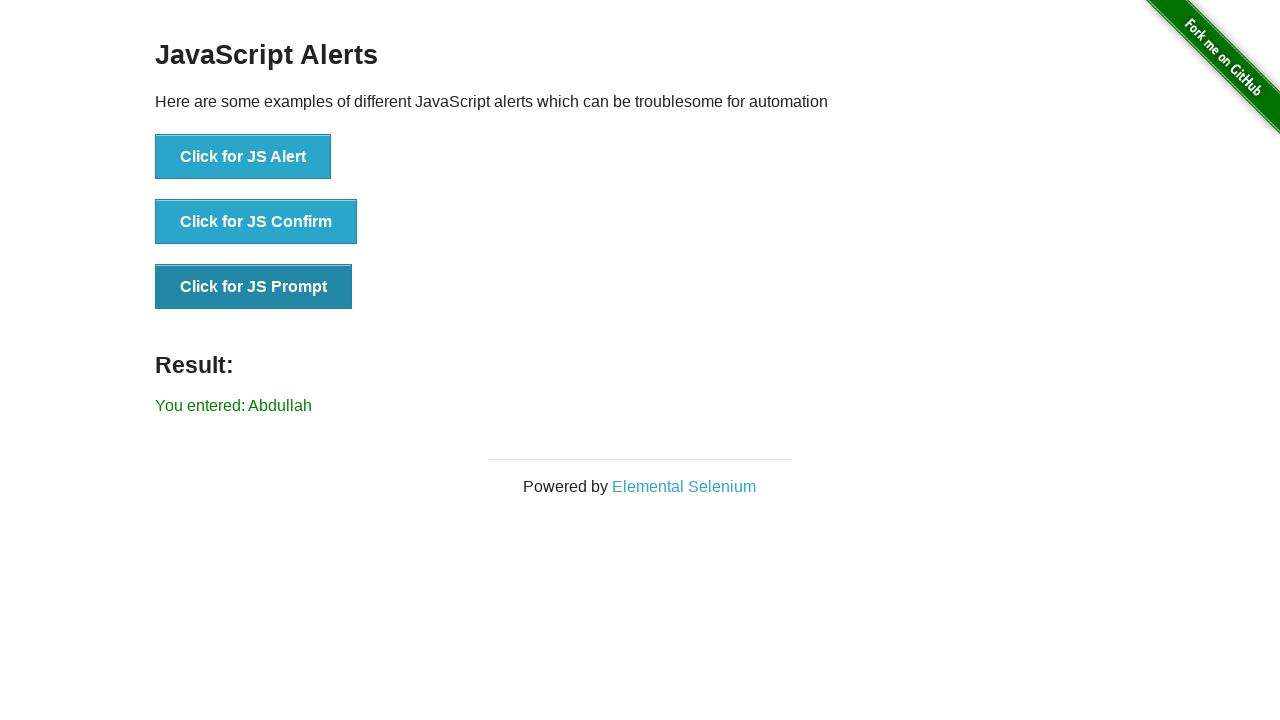

Verified that 'Abdullah' appears in the result text
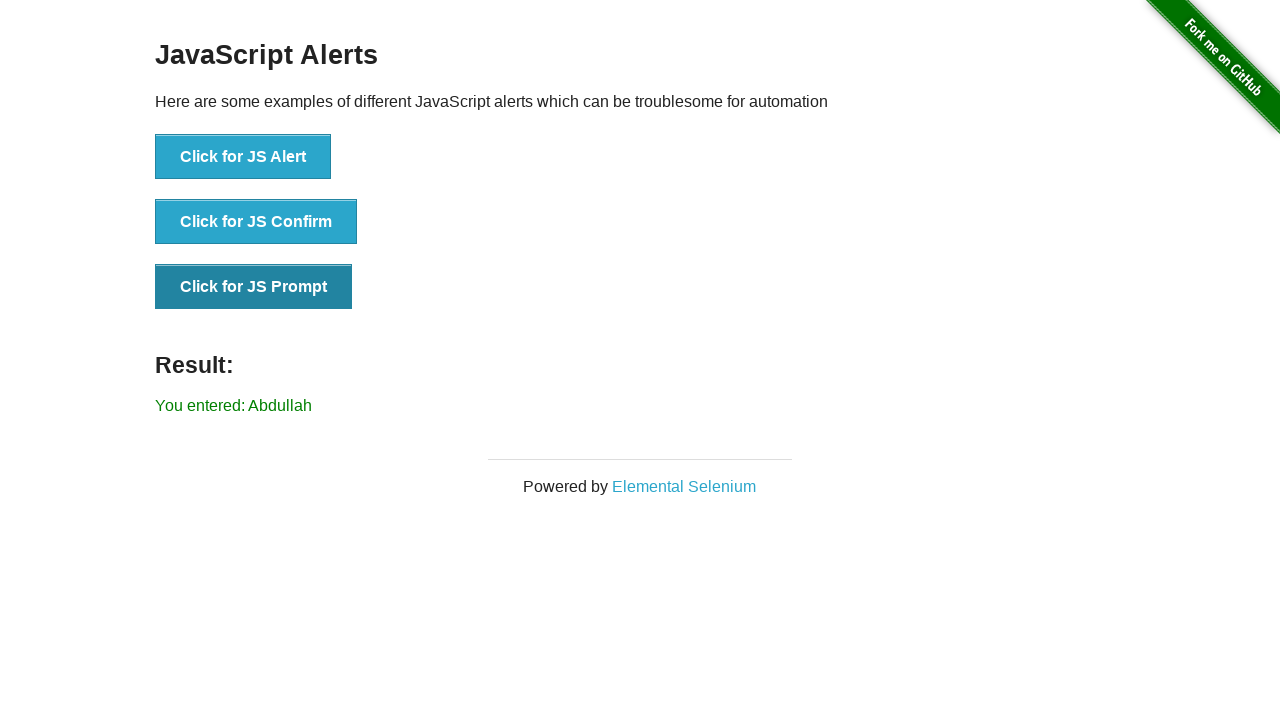

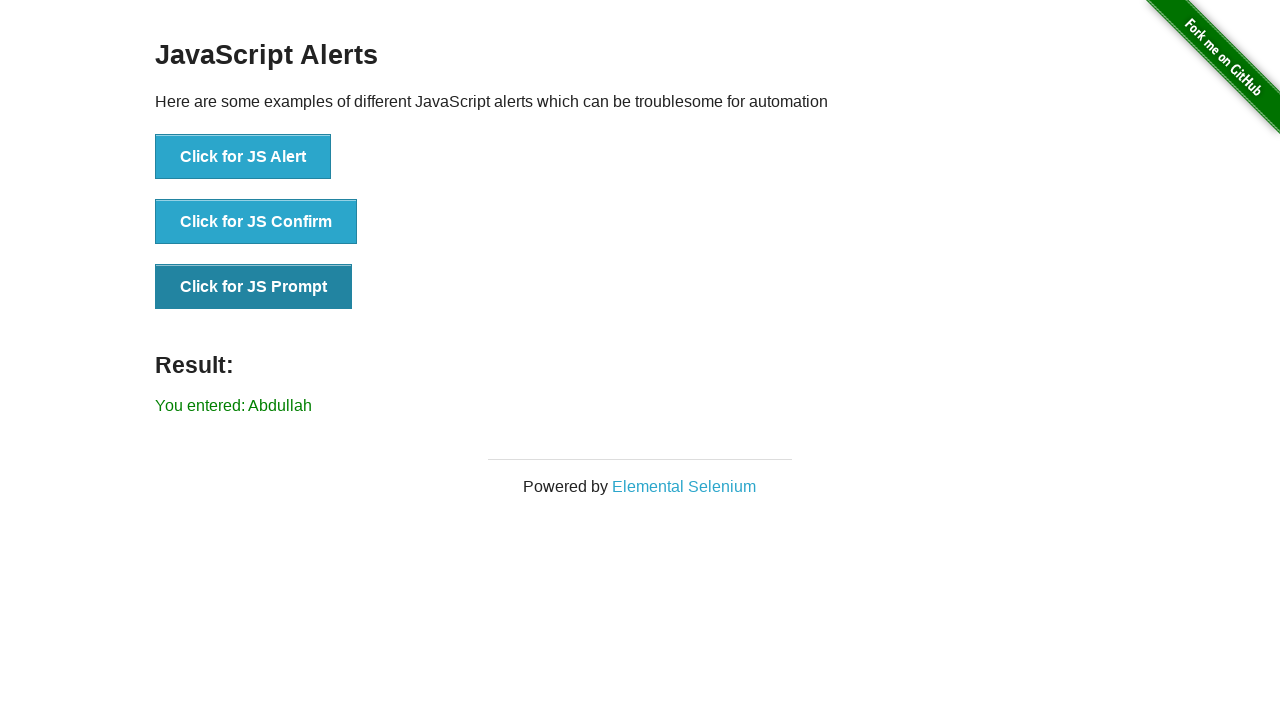